Tests that clicking on the Email column header sorts the text values in ascending alphabetical order.

Starting URL: http://the-internet.herokuapp.com/tables

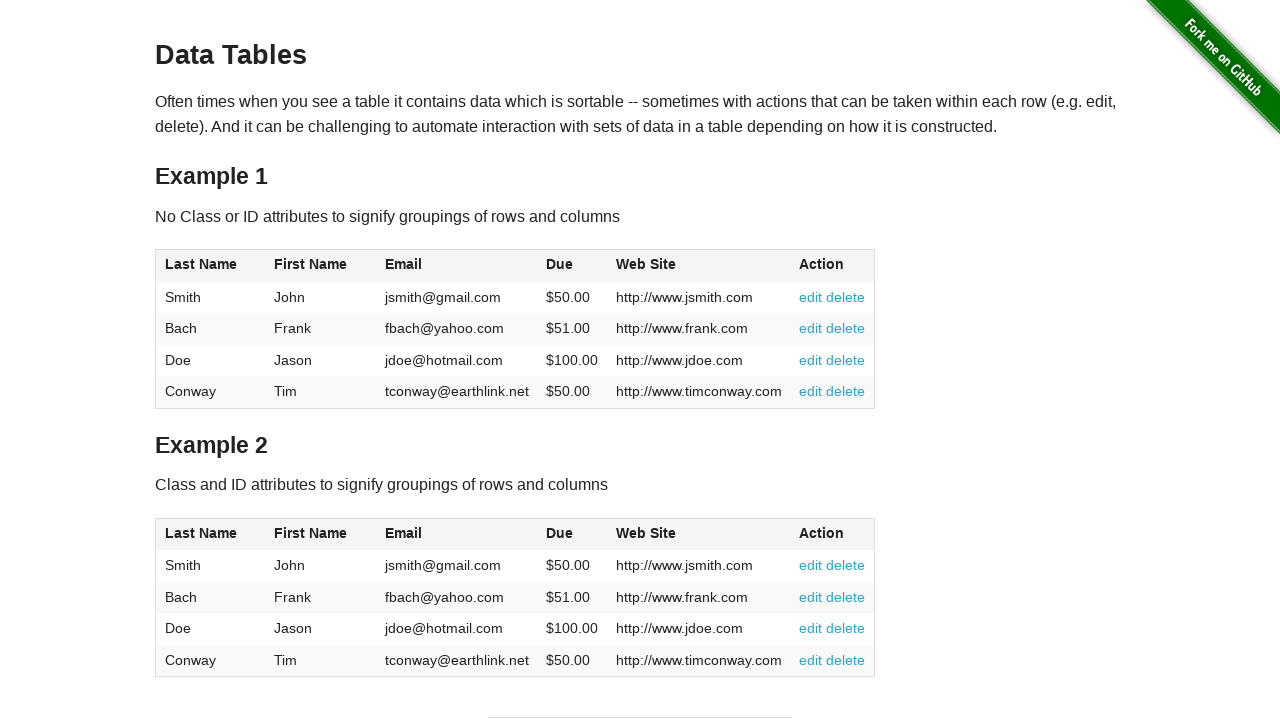

Clicked Email column header to sort in ascending order at (457, 266) on #table1 thead tr th:nth-of-type(3)
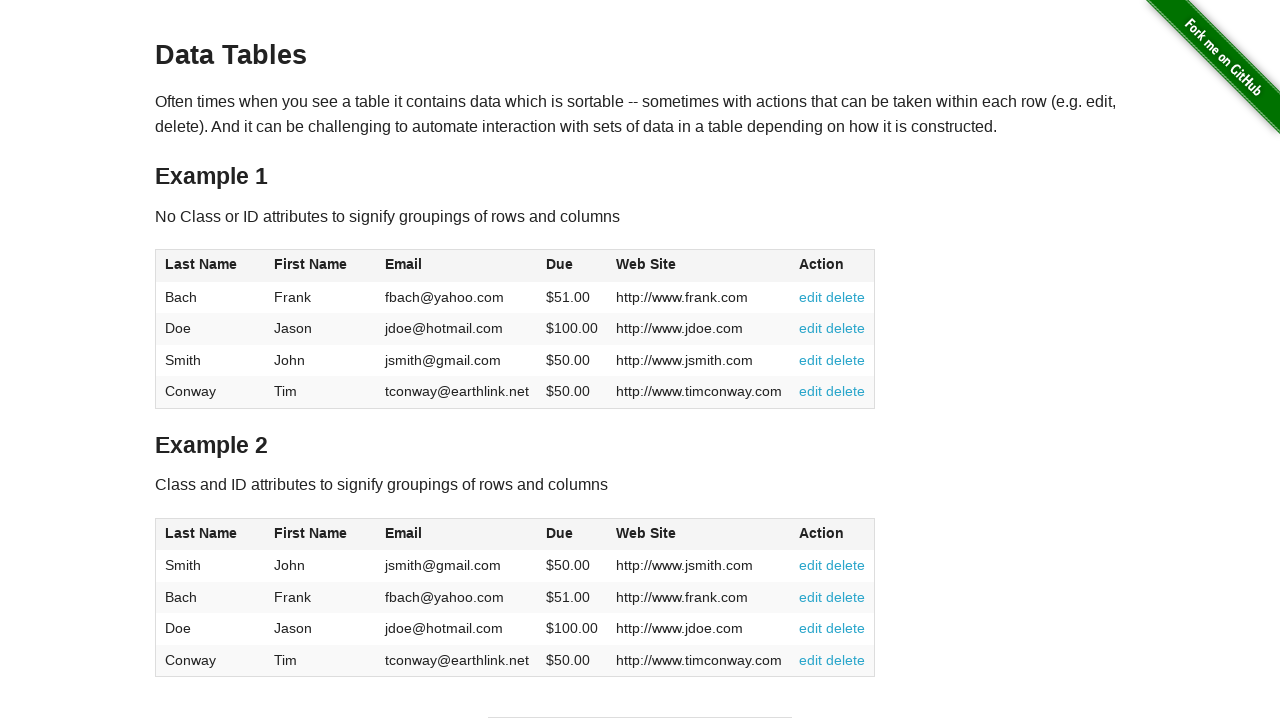

Waited for table to be sorted and Email column to be present
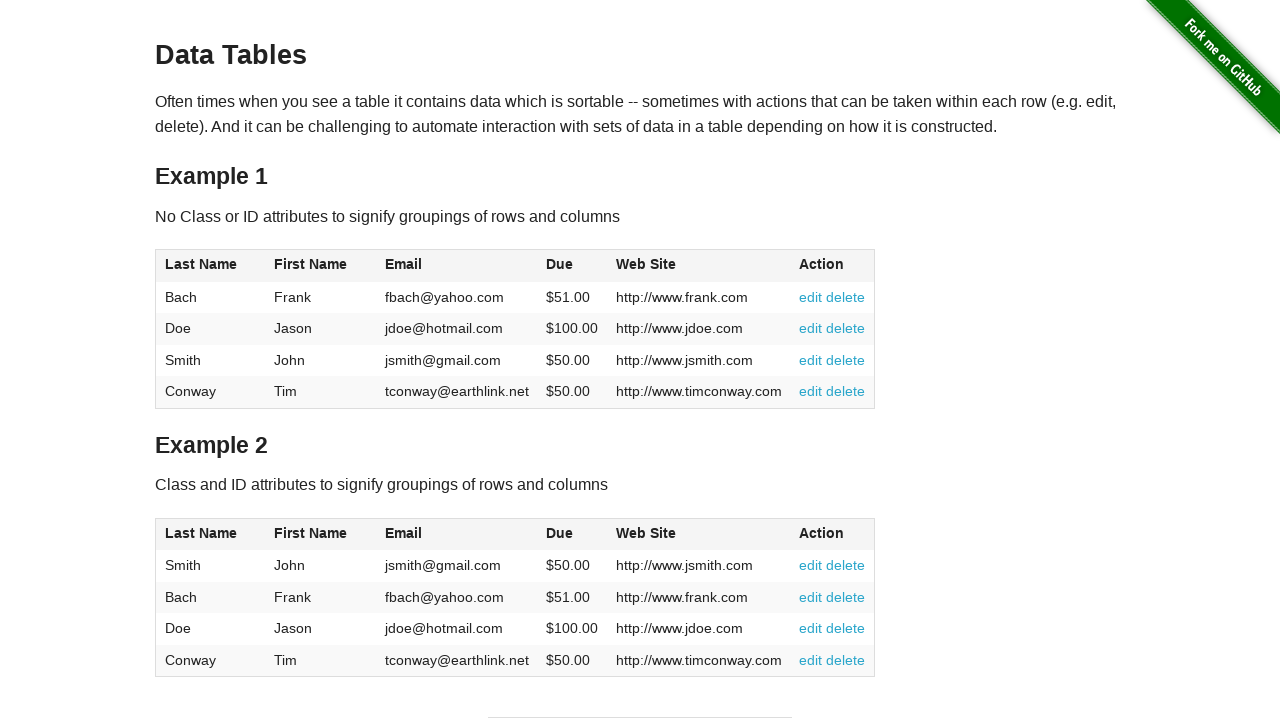

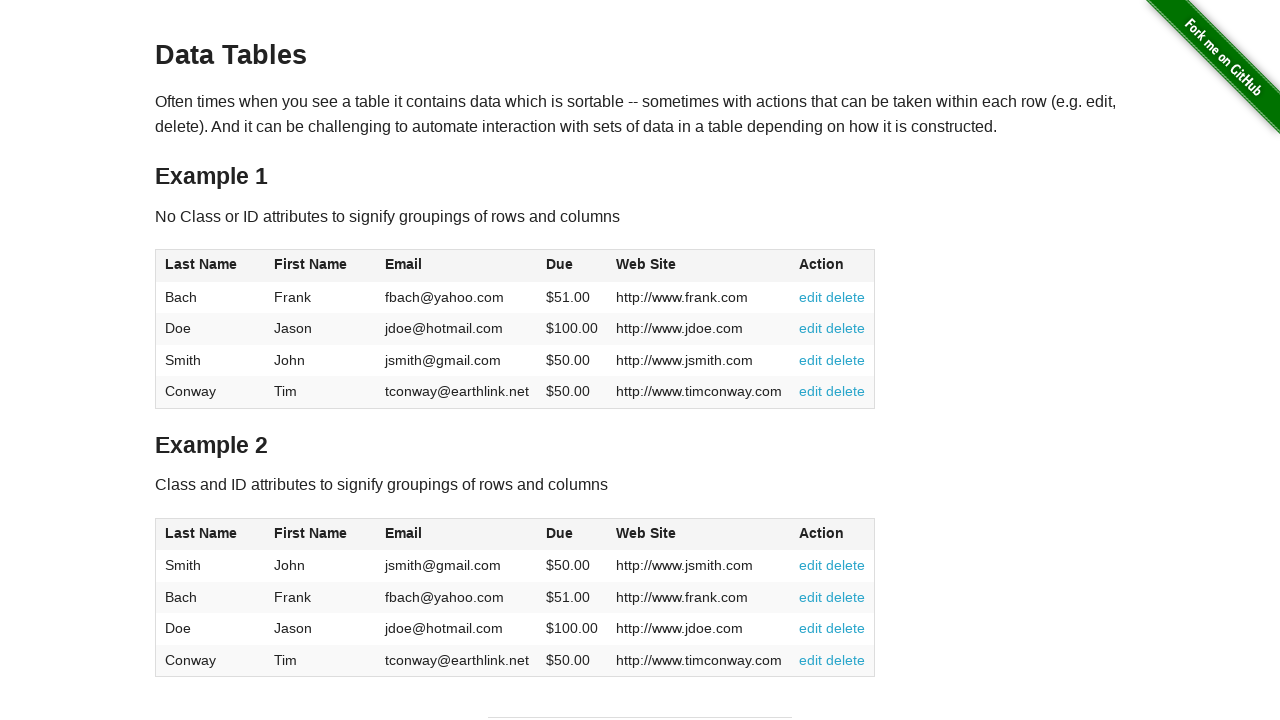